Tests sorting the Due column in ascending order using the second table with better class-based locators

Starting URL: http://the-internet.herokuapp.com/tables

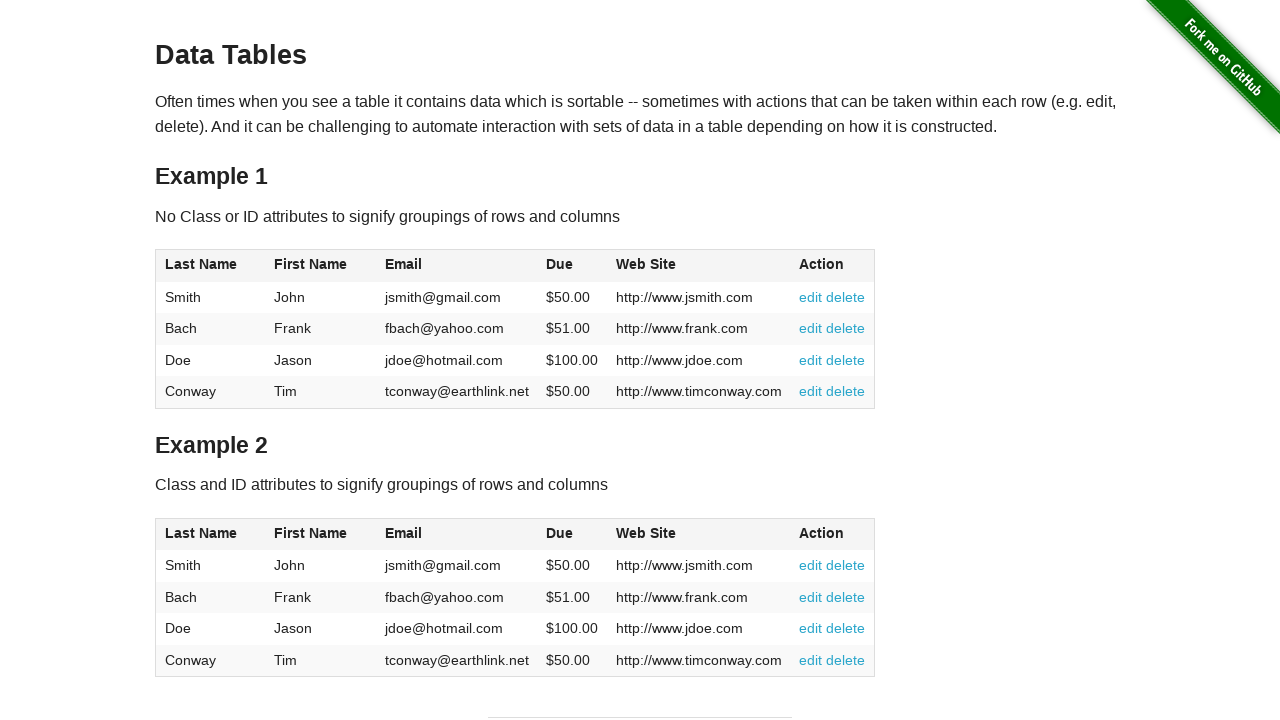

Clicked the Due column header in the second table to sort in ascending order at (560, 533) on #table2 thead .dues
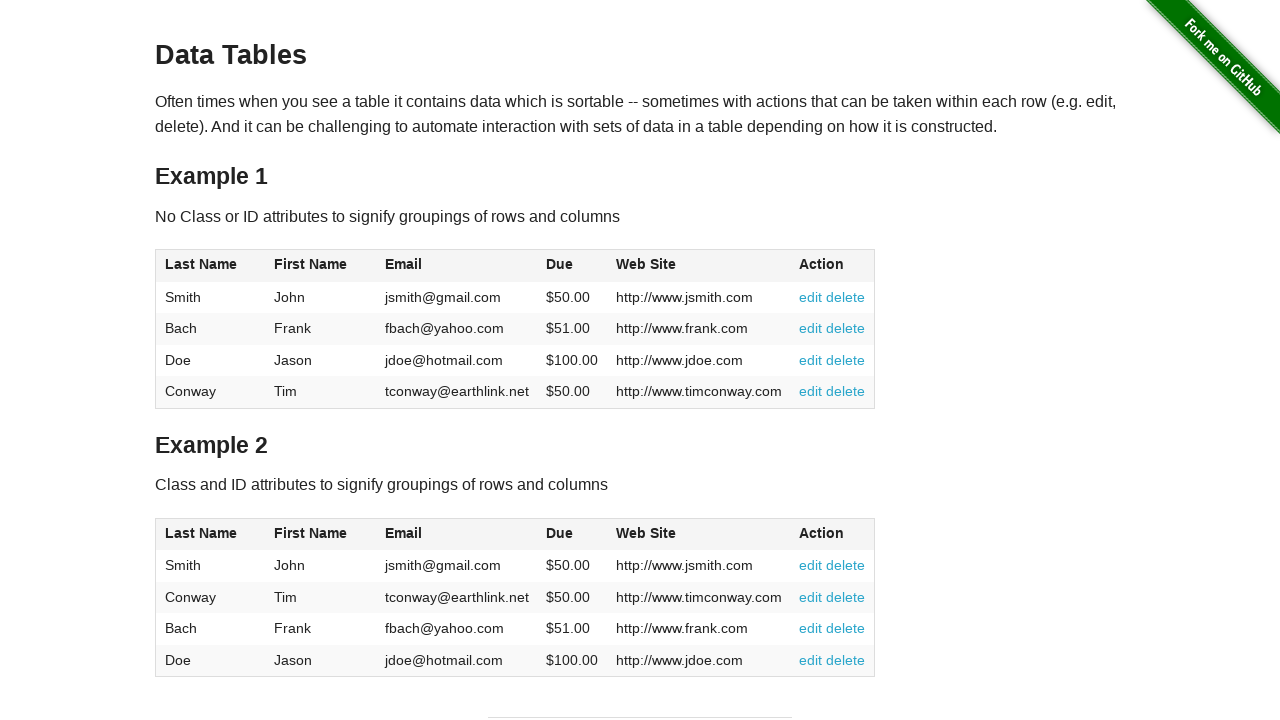

Waited for the table to update after sorting
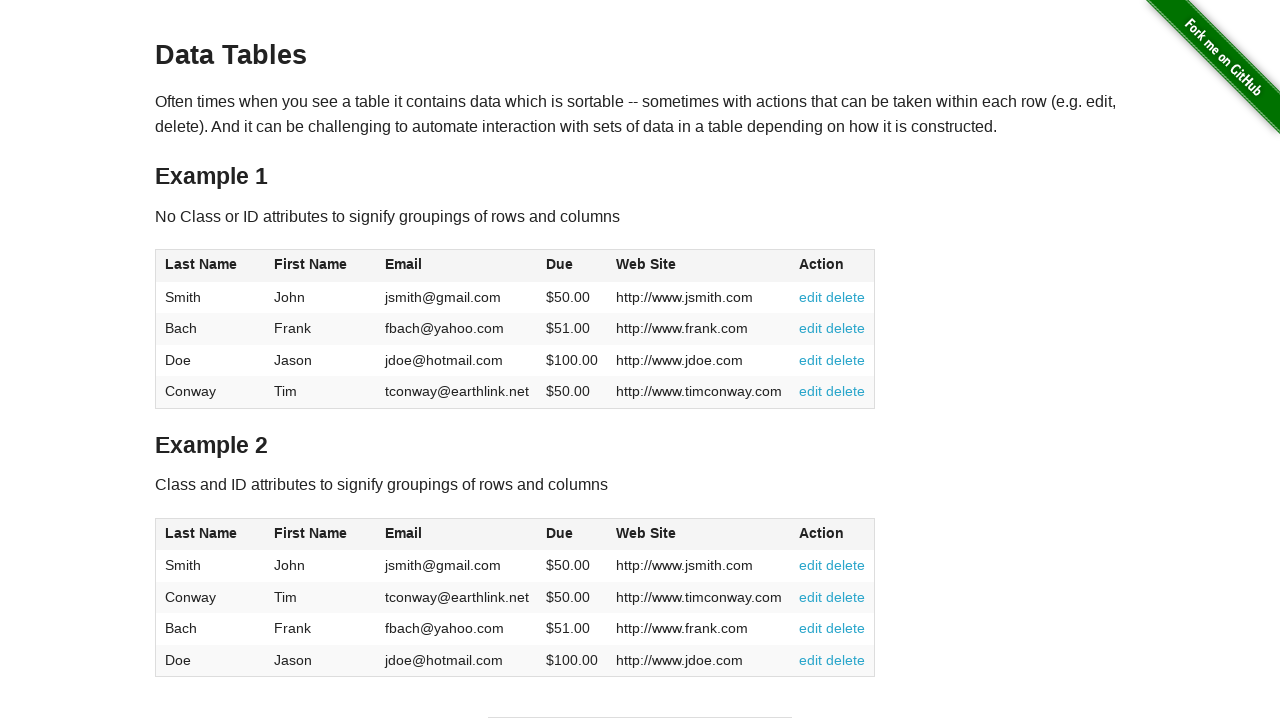

Retrieved all Due column elements from the second table
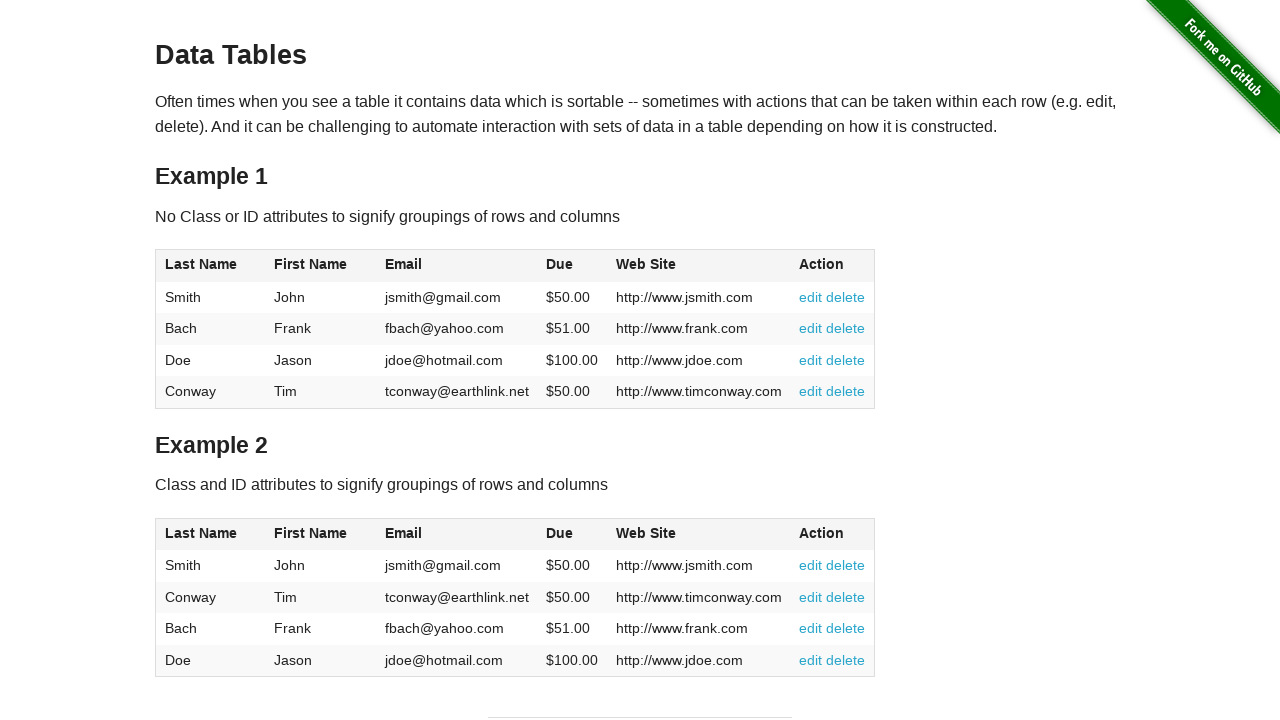

Extracted and converted Due values to floats for comparison
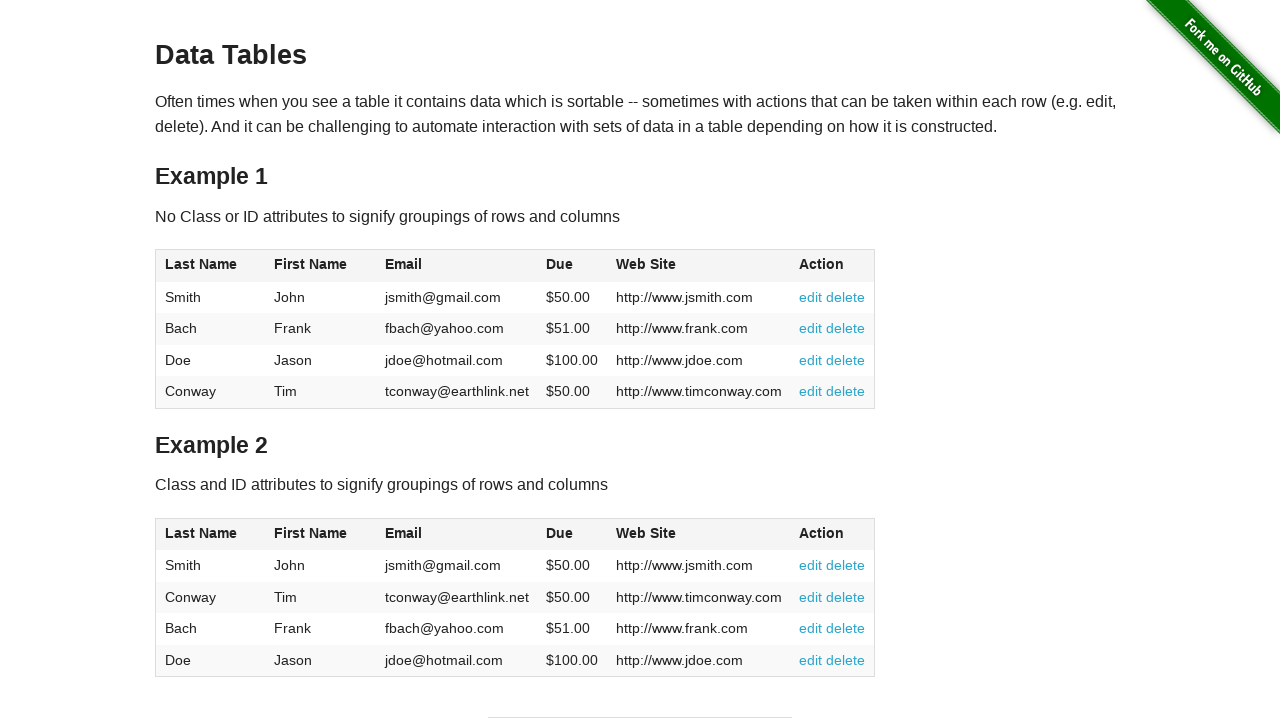

Verified that the Due column is sorted in ascending order
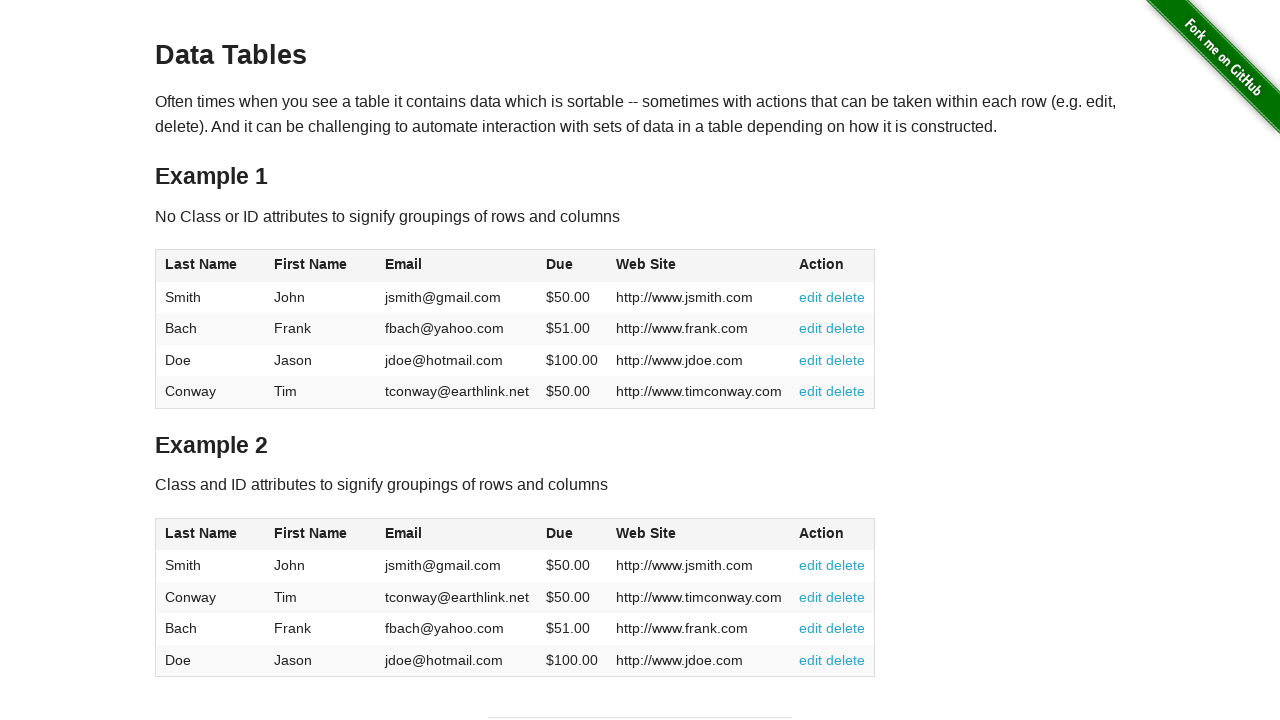

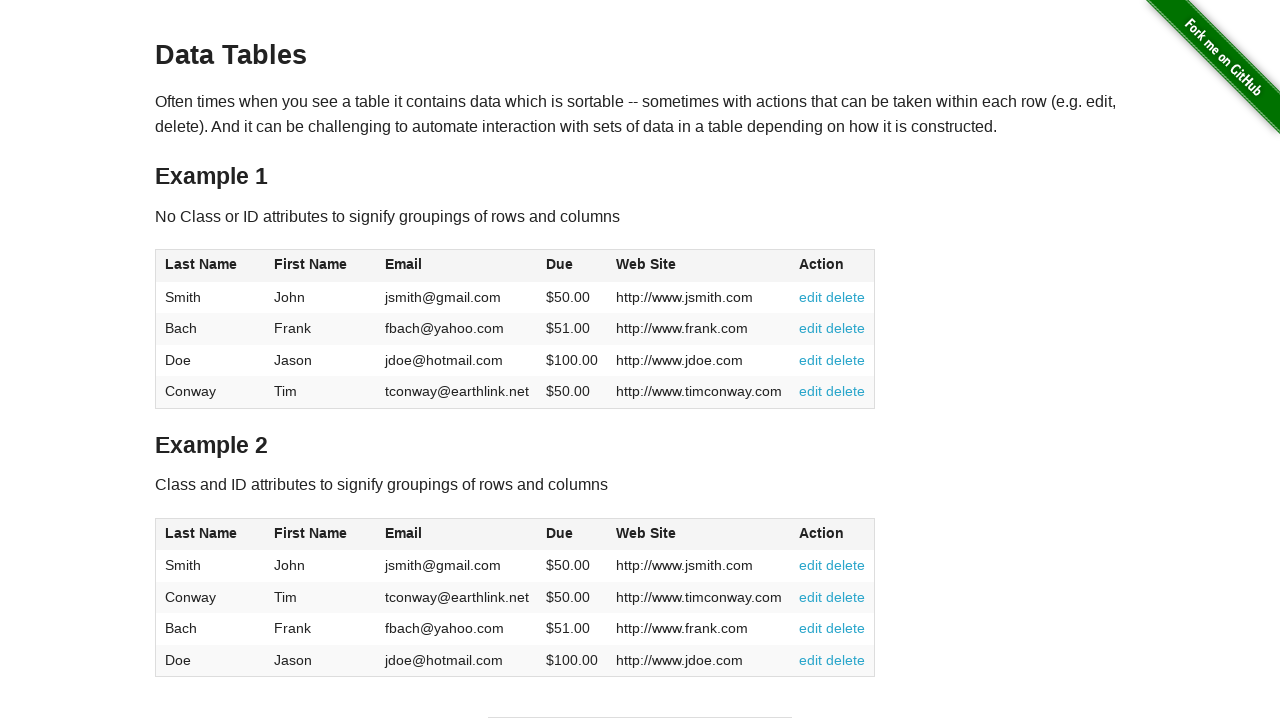